Tests visibility functionality on UI Test Automation Playground by clicking a Hide button and verifying that a transparent button becomes hidden

Starting URL: http://uitestingplayground.com/visibility

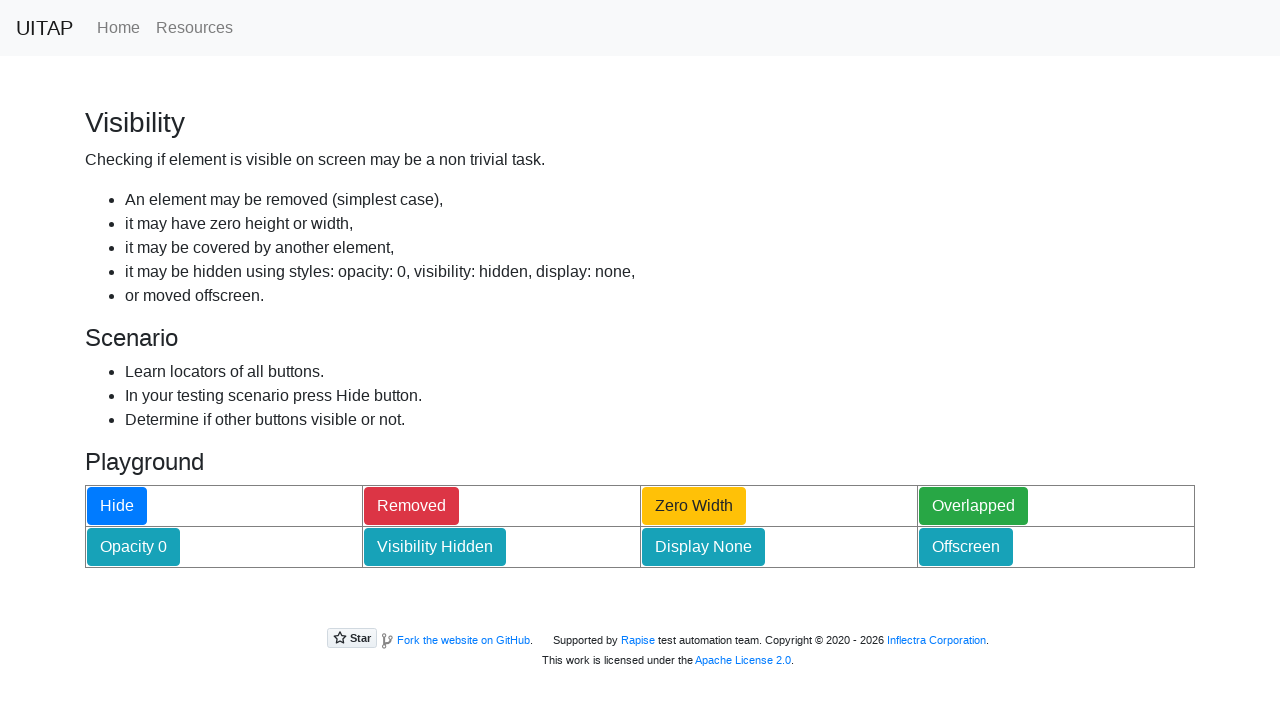

Located transparent button and checked initial visibility
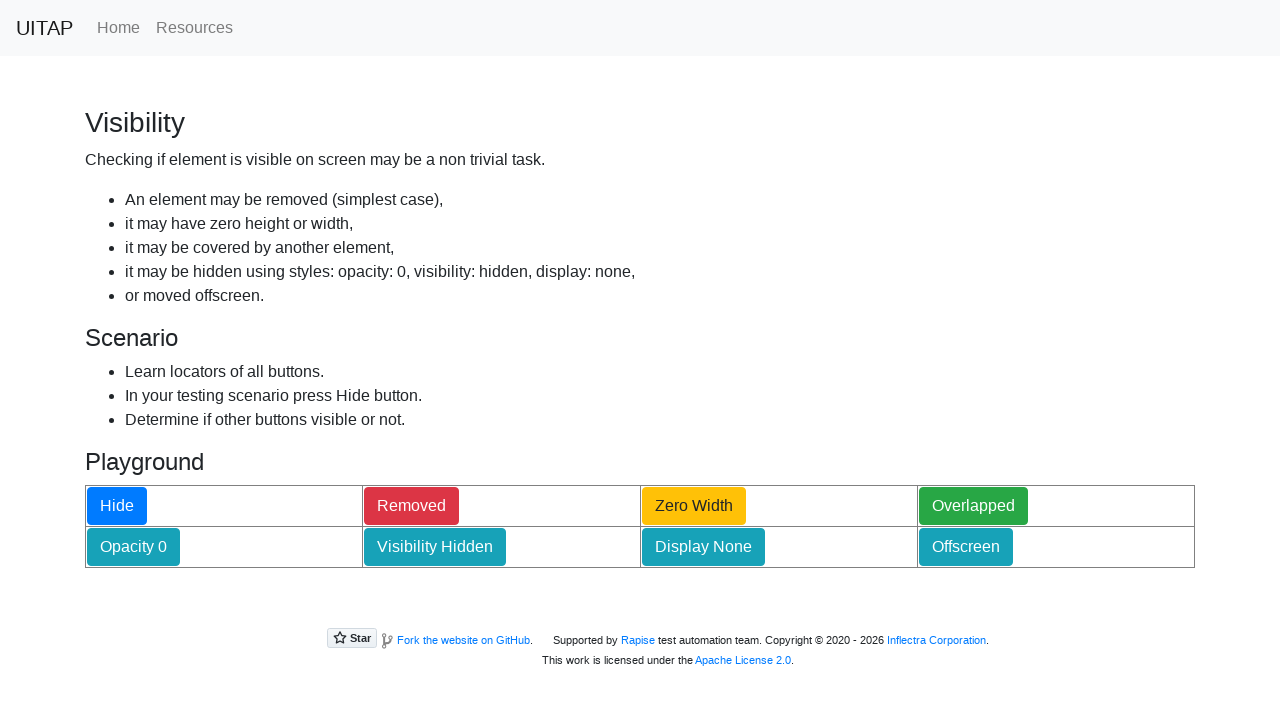

Clicked Hide button to hide elements at (117, 506) on #hideButton
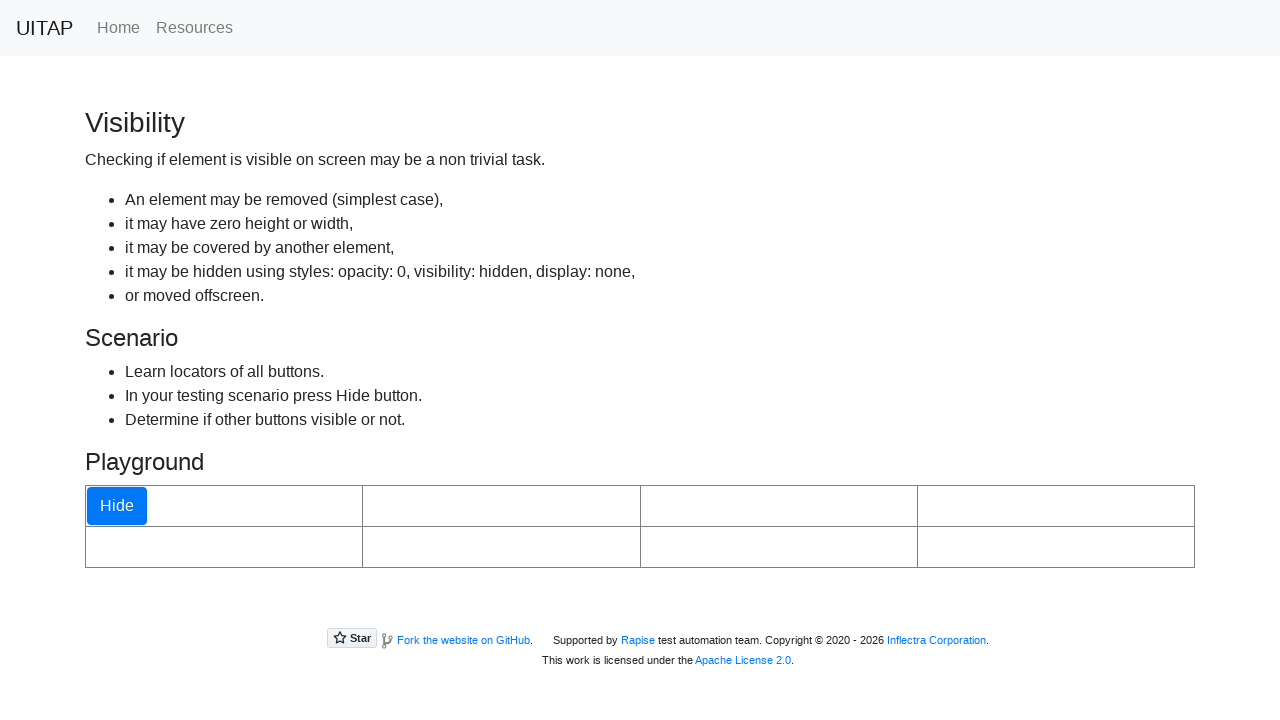

Waited 1000ms for visibility change to take effect
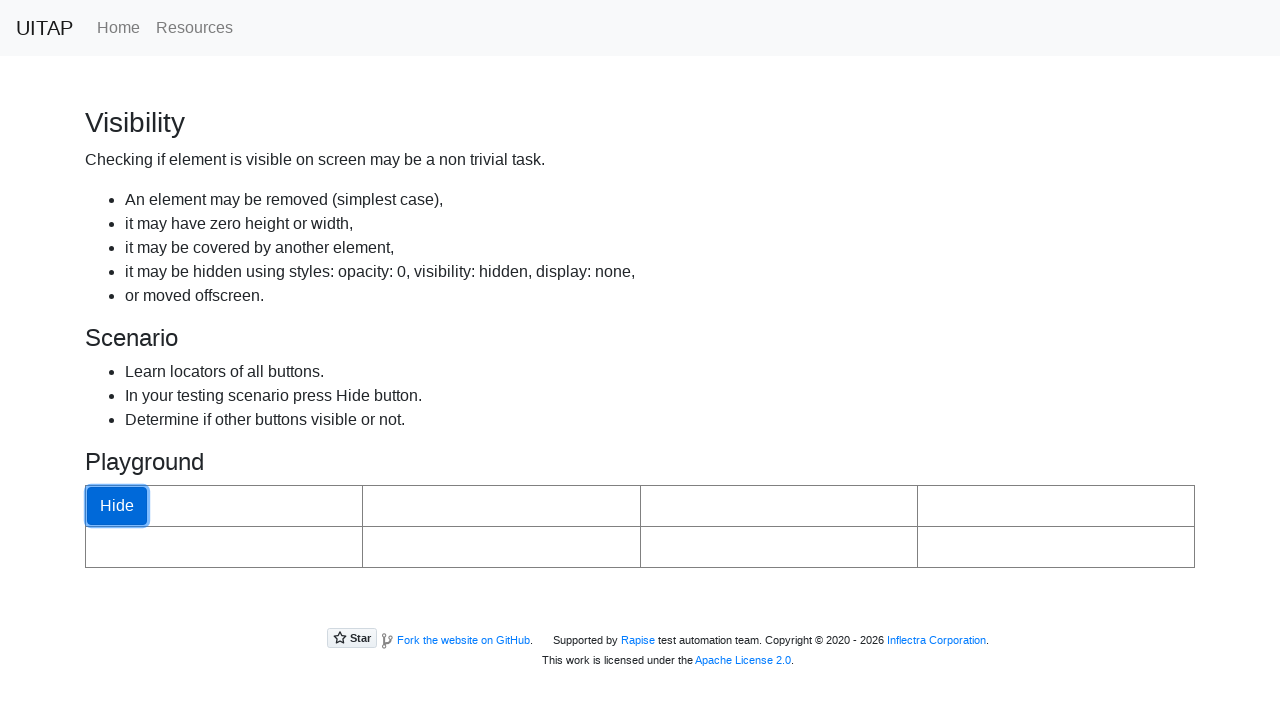

Verified that transparent button is now hidden
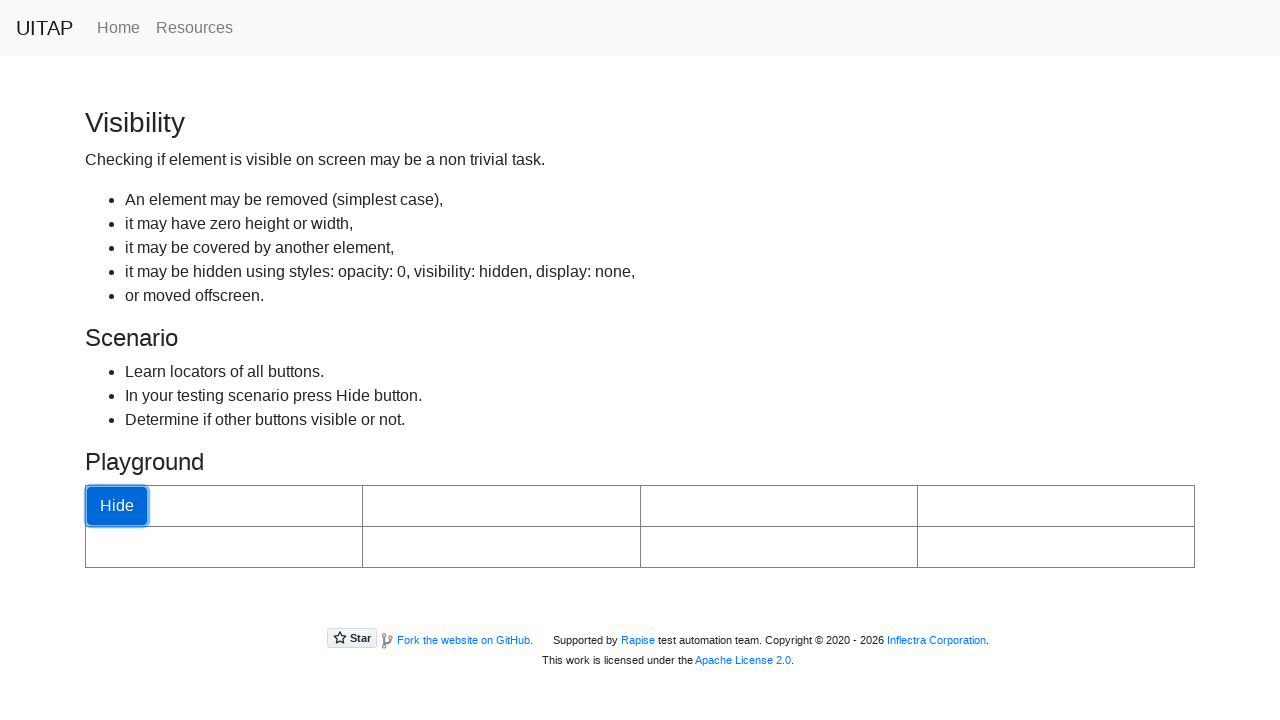

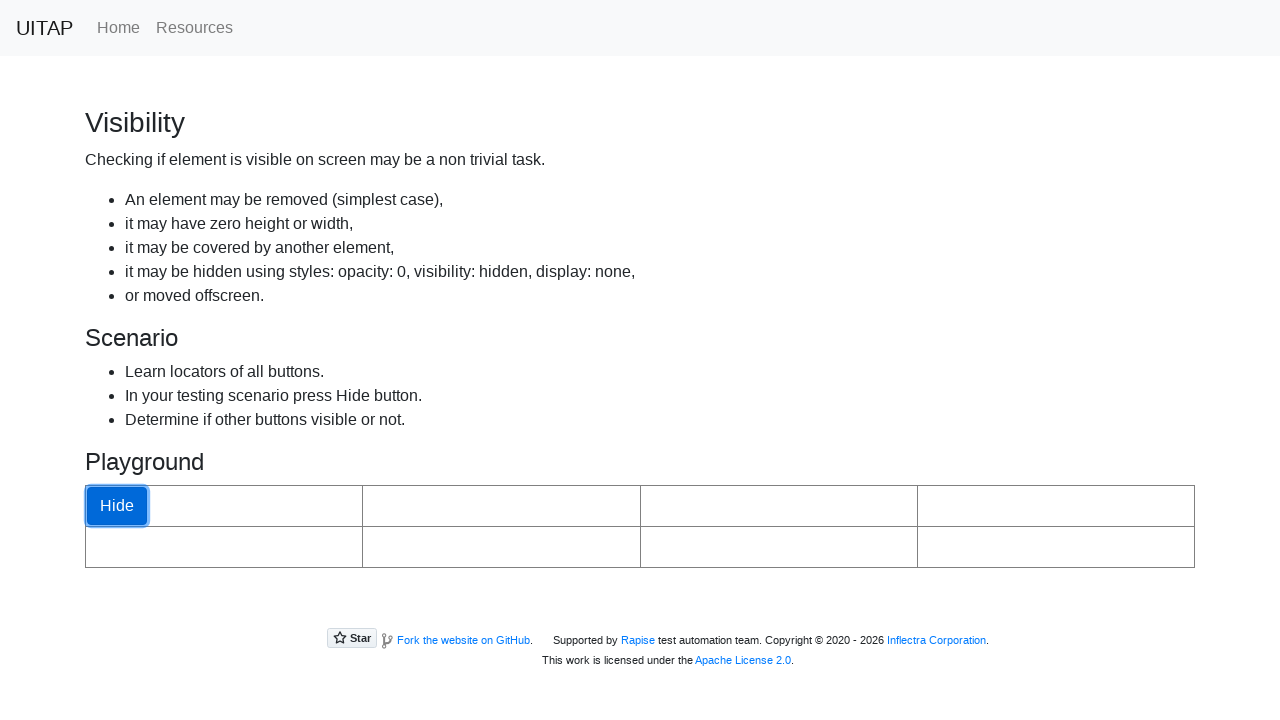